Tests dropdown selection functionality and trip type selection on a flight booking page, including currency dropdown manipulation and round trip option validation

Starting URL: https://rahulshettyacademy.com/dropdownsPractise/

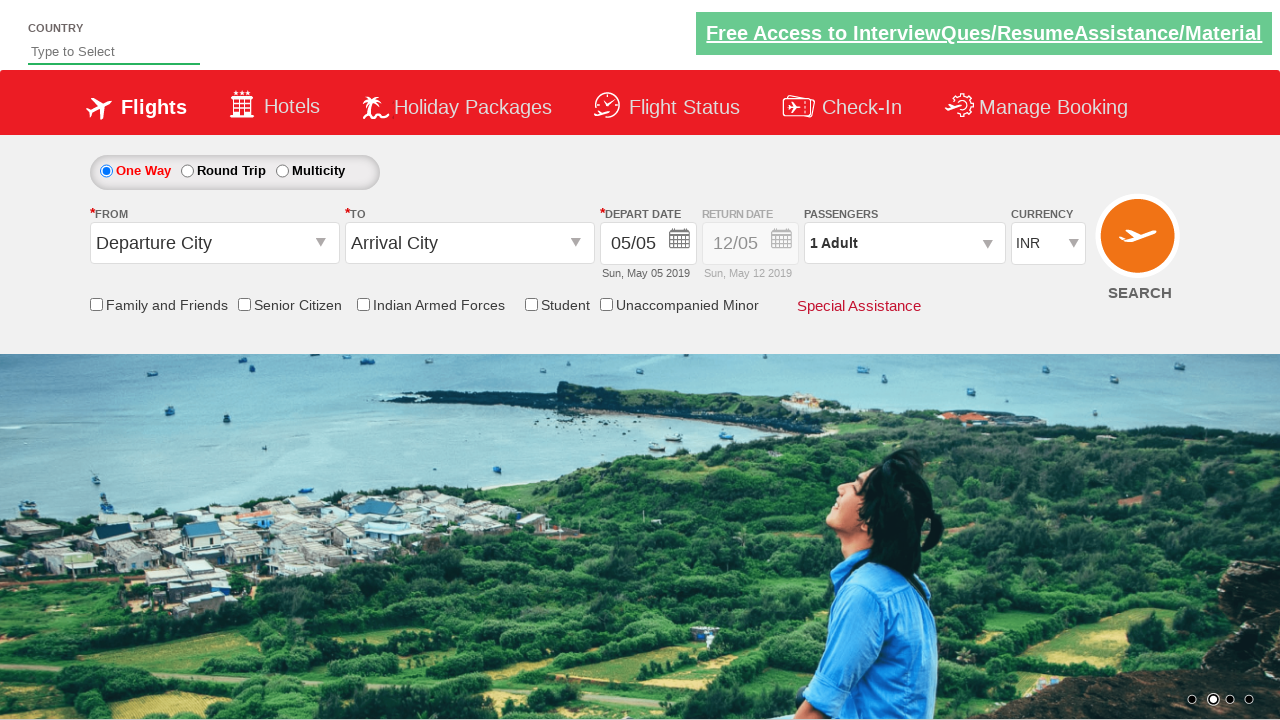

Located currency dropdown element
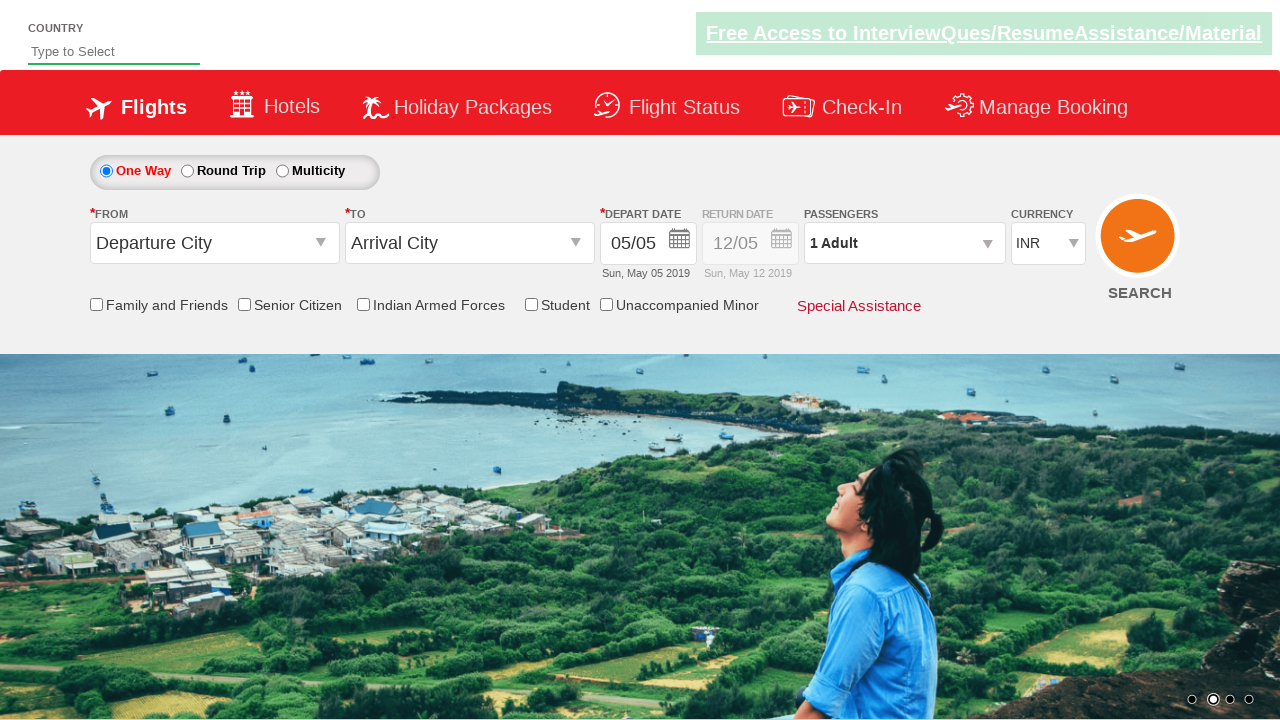

Selected INR currency by index 1 on select#ctl00_mainContent_DropDownListCurrency
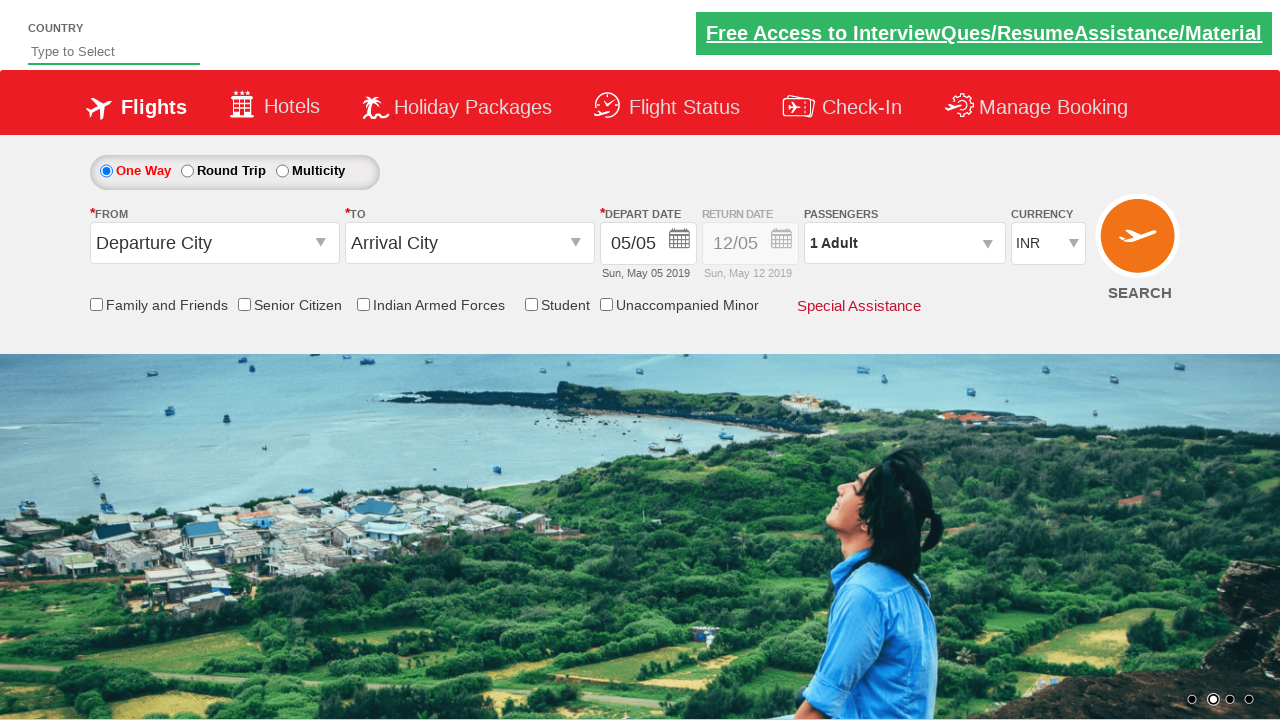

Verified INR is selected in currency dropdown
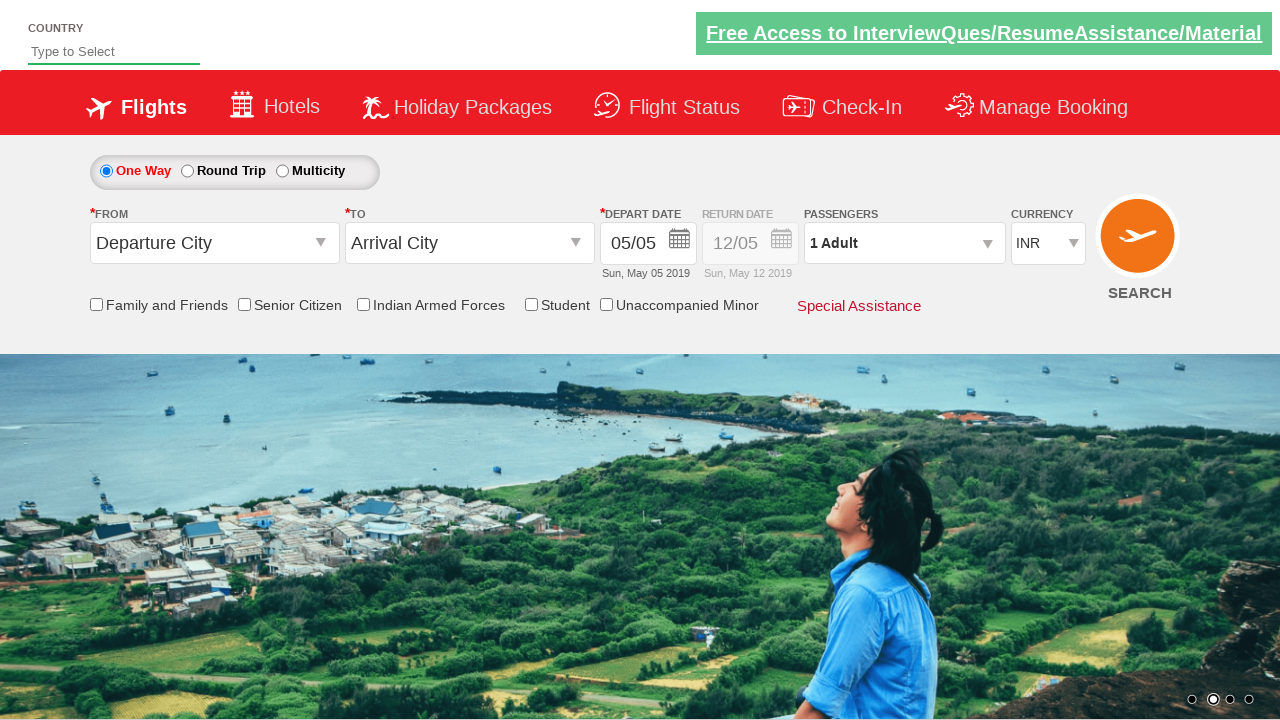

Selected AED currency by visible text on select#ctl00_mainContent_DropDownListCurrency
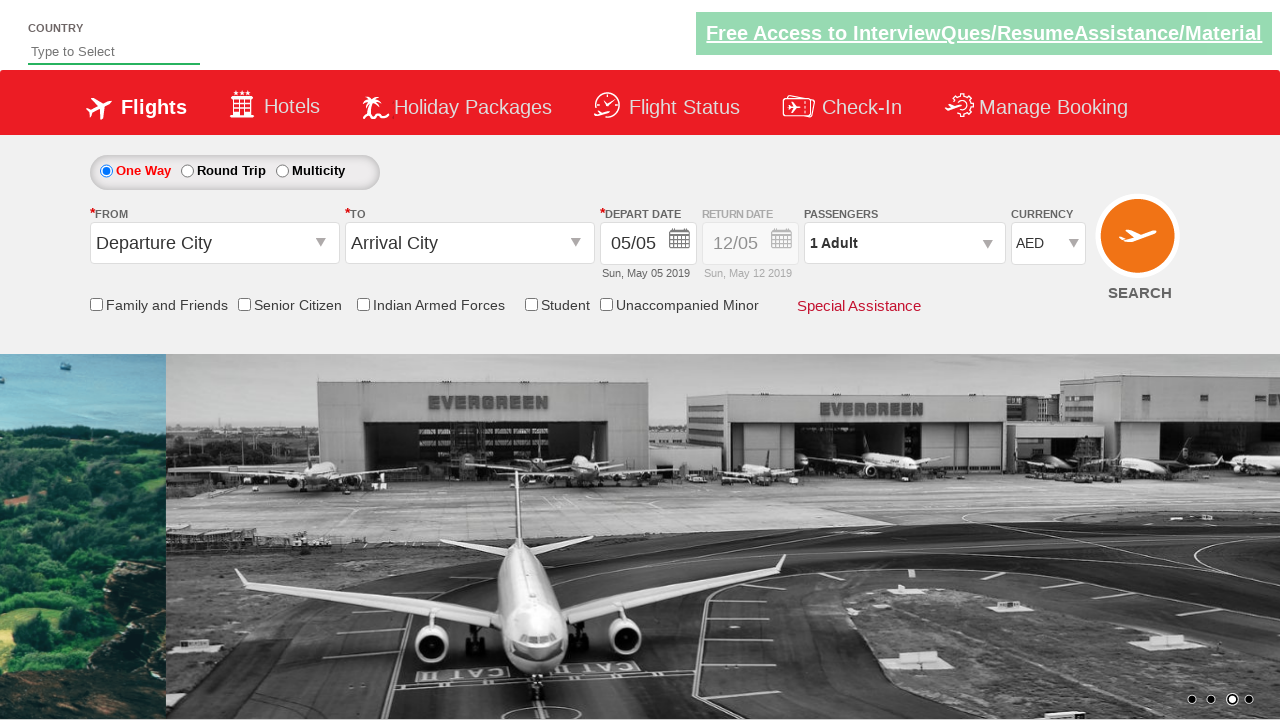

Selected USD currency by value on select#ctl00_mainContent_DropDownListCurrency
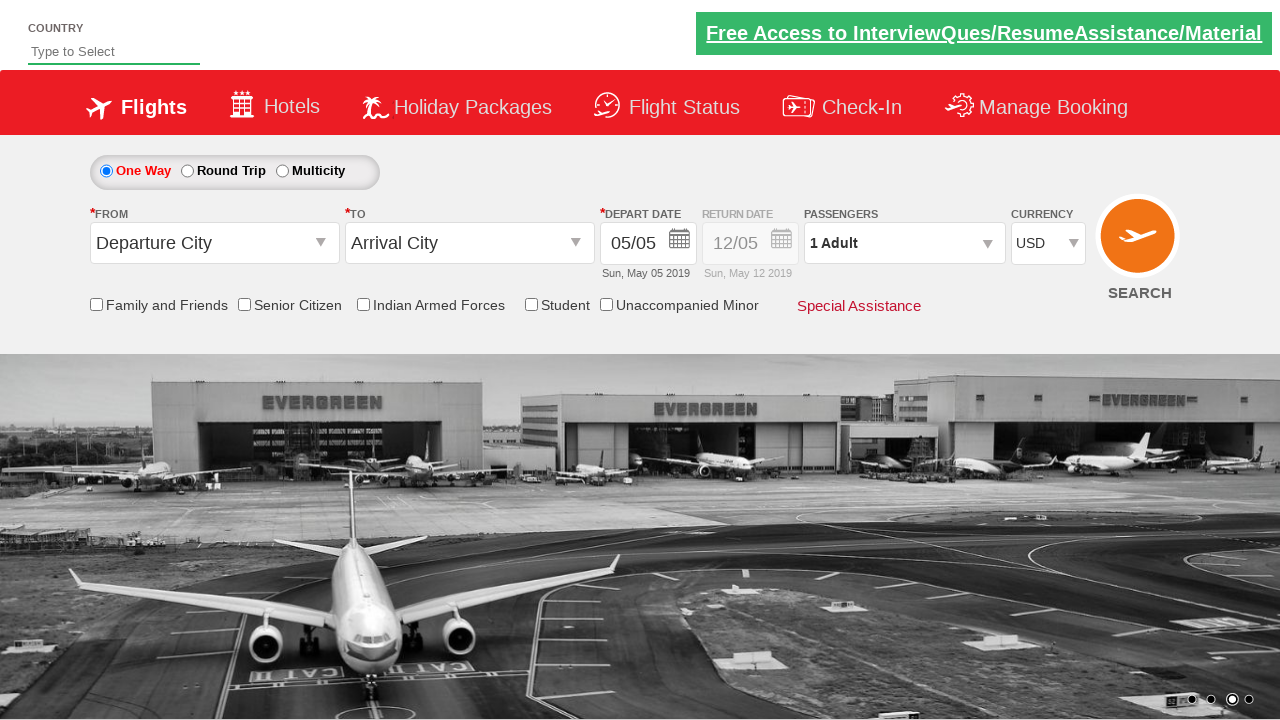

Selected INR currency again by visible text on select#ctl00_mainContent_DropDownListCurrency
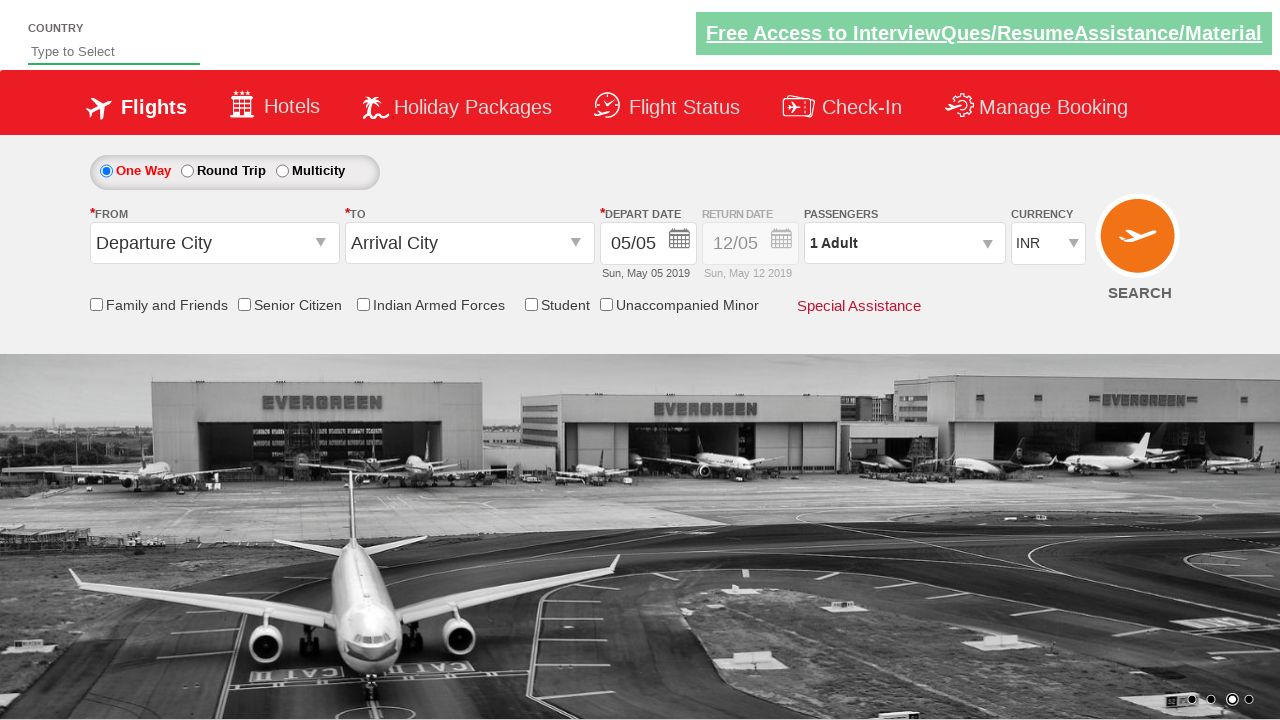

Retrieved style attribute of return date container for one-way trip
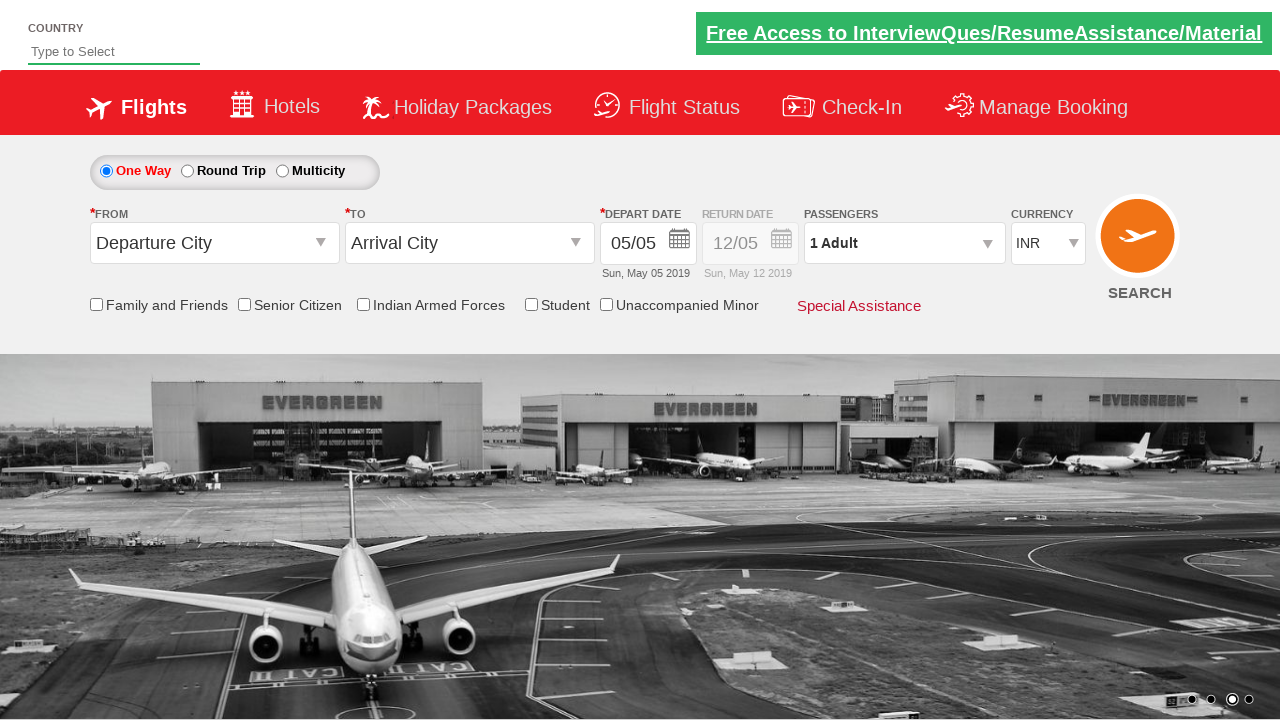

Checked if return date is enabled for one-way trip (default)
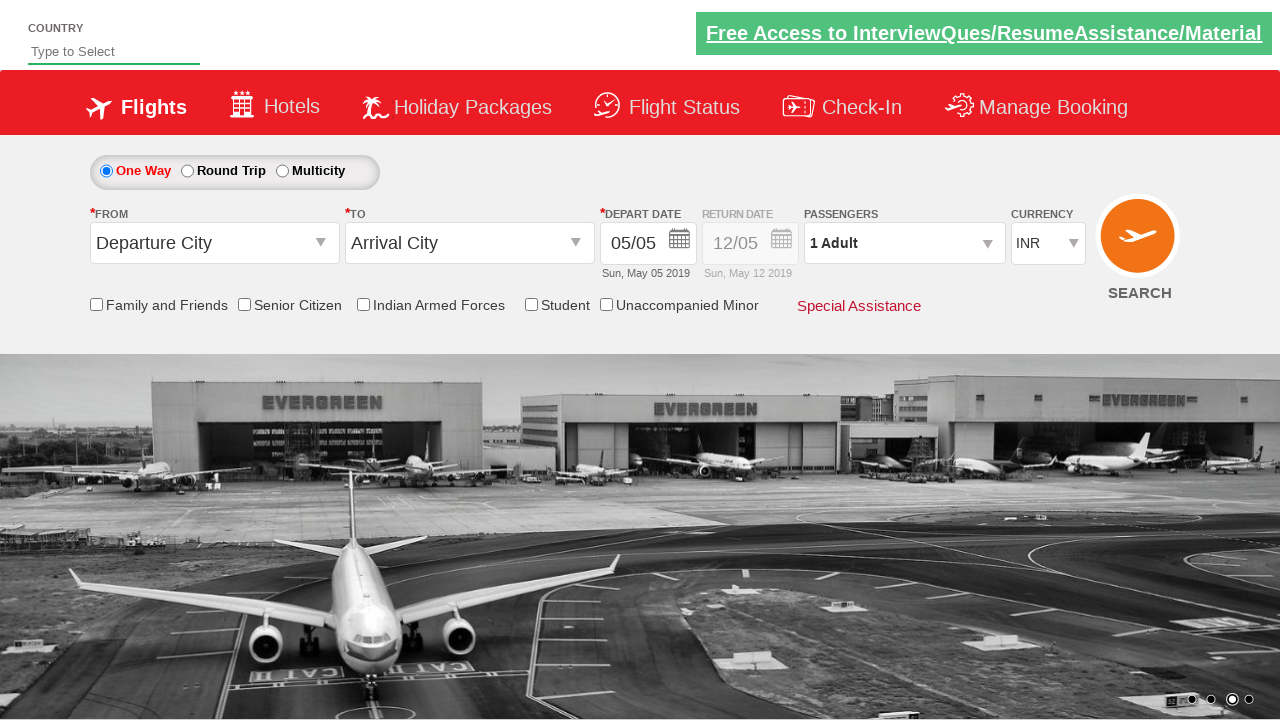

Clicked round trip radio button at (187, 171) on #ctl00_mainContent_rbtnl_Trip_1
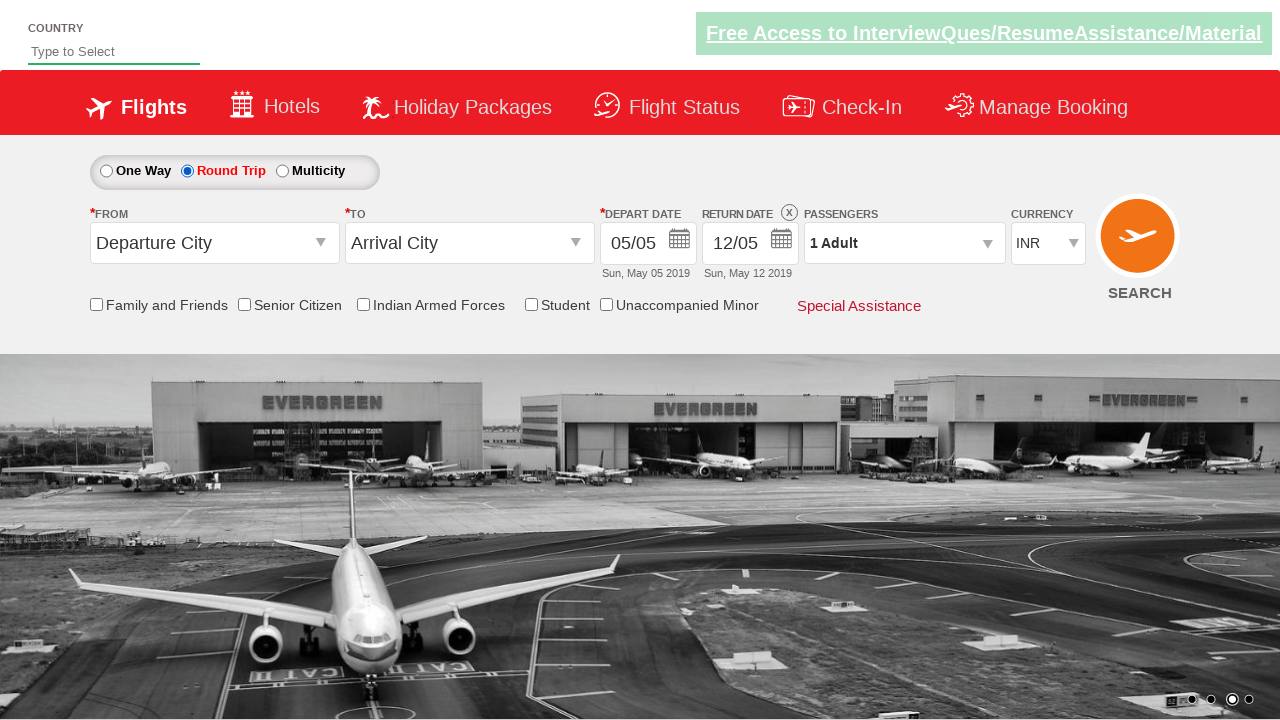

Retrieved style attribute of return date container after selecting round trip
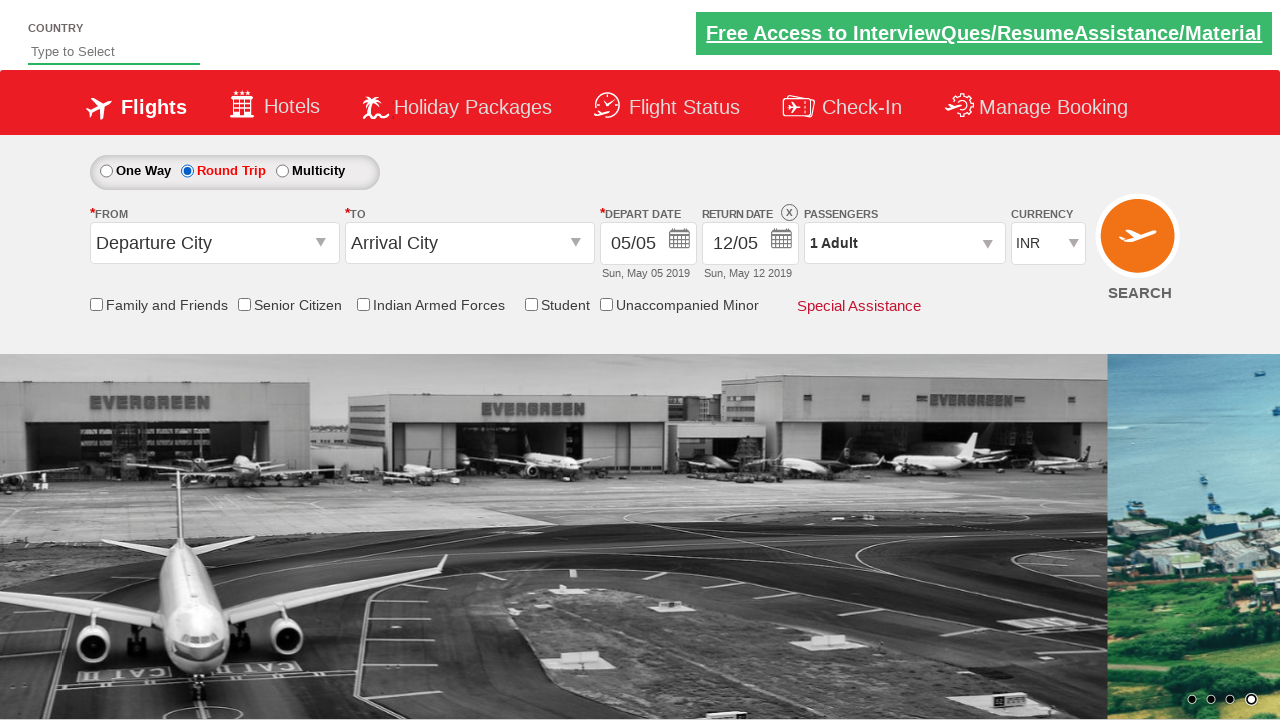

Verified return date is enabled for round trip selection
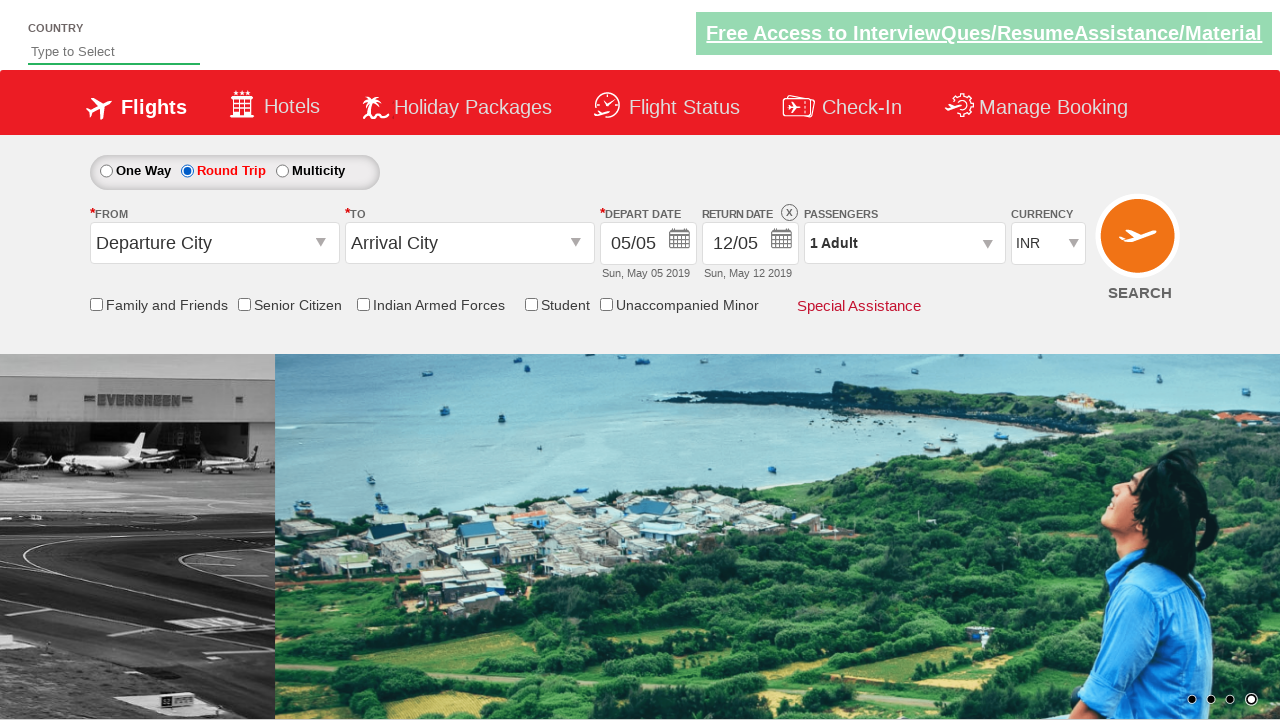

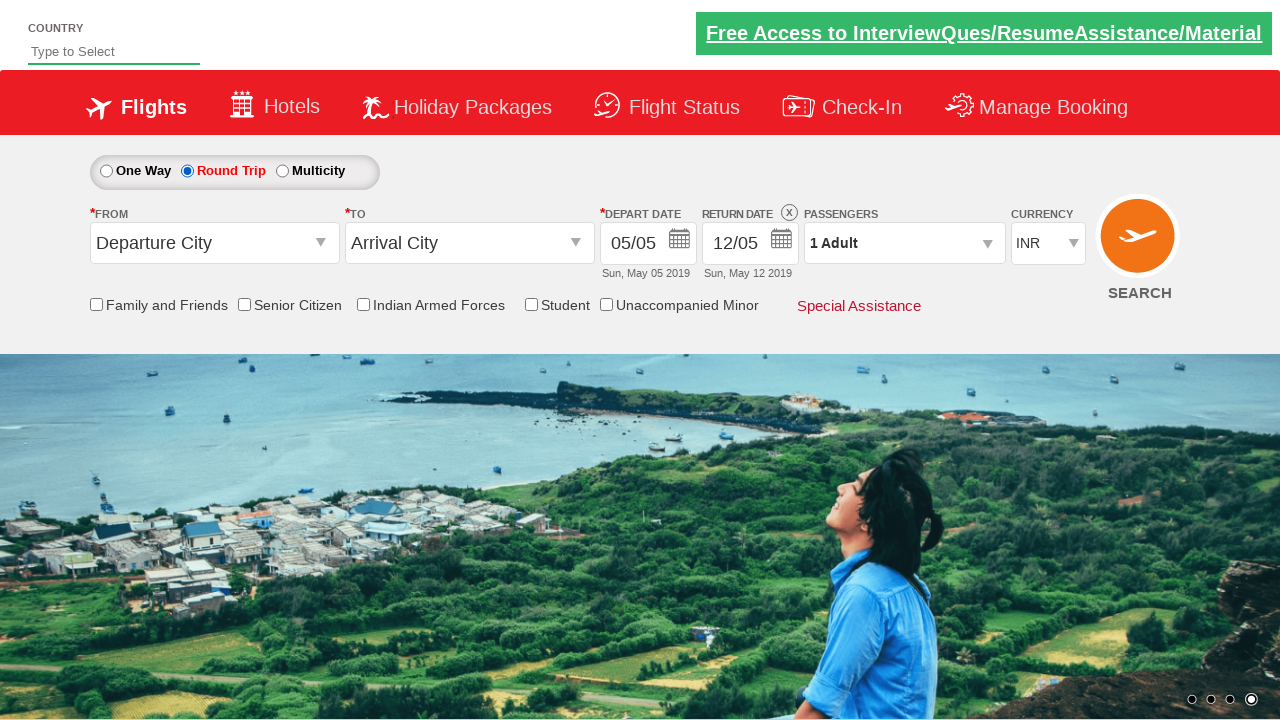